Opens the Broken Links - Images section from the elements menu.

Starting URL: https://demoqa.com/elements

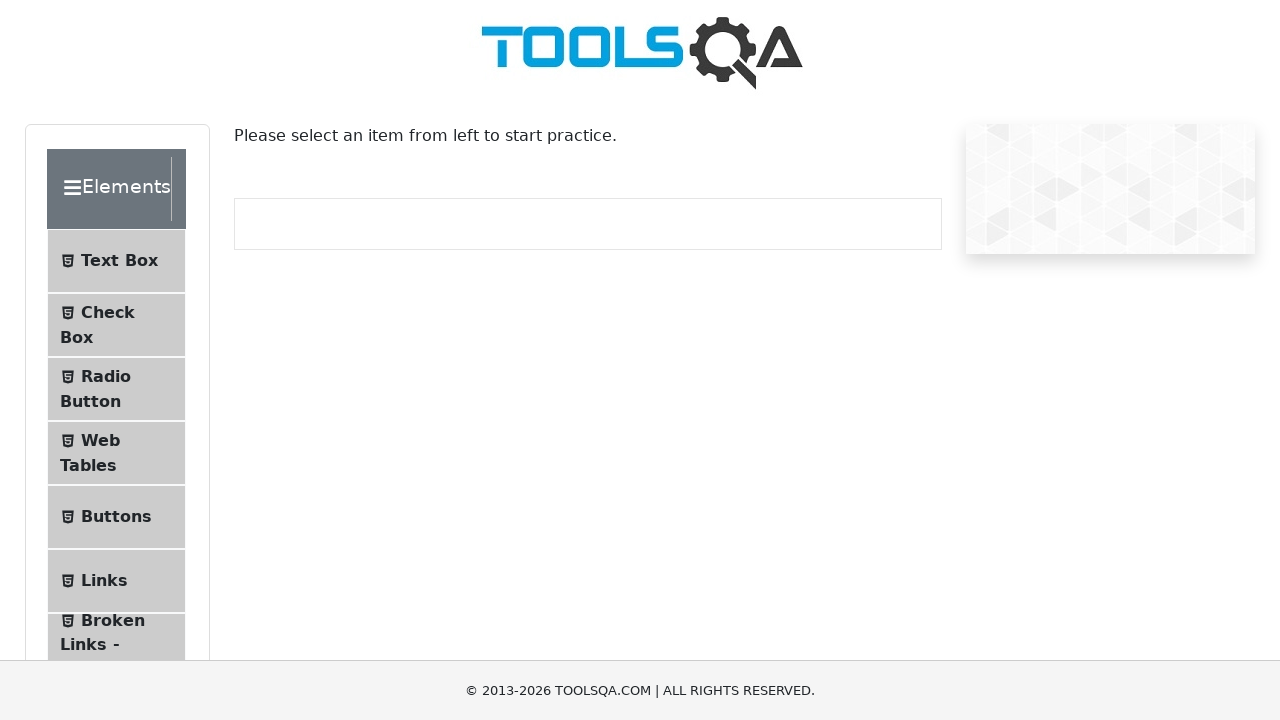

Clicked on 'Broken Links - Images' menu item from Elements section at (113, 620) on internal:text="Broken Links - Images"i
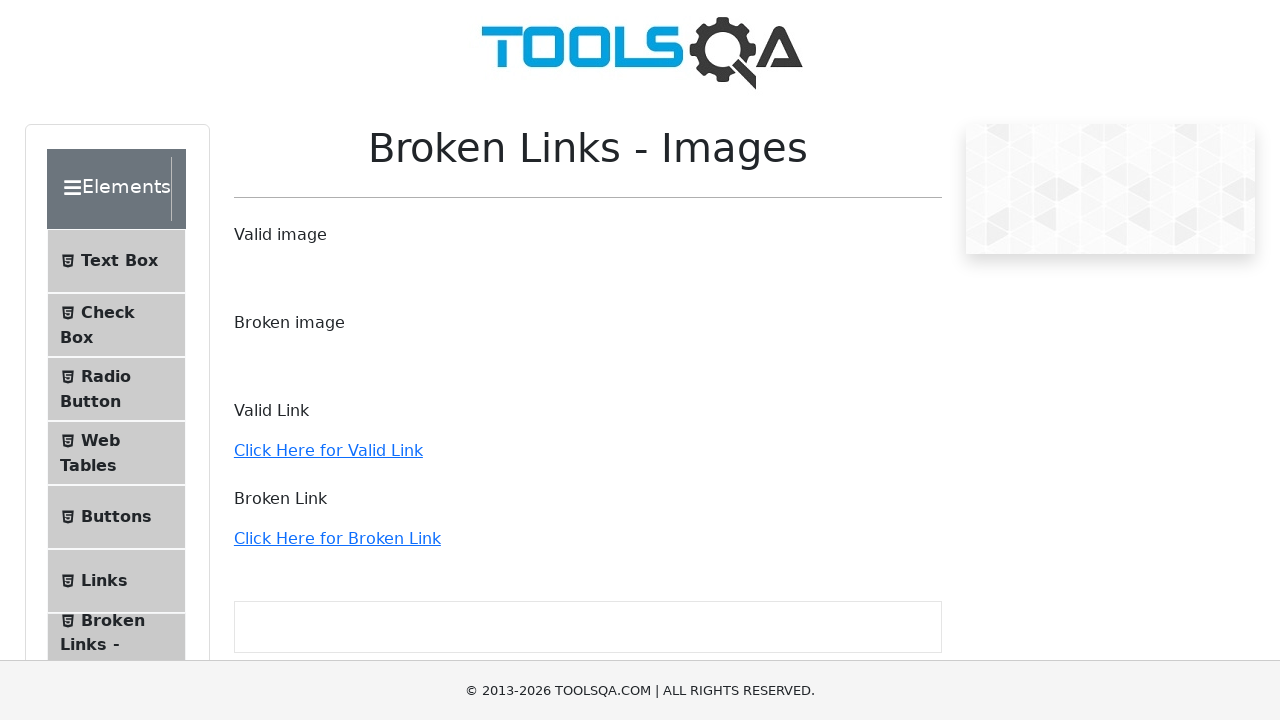

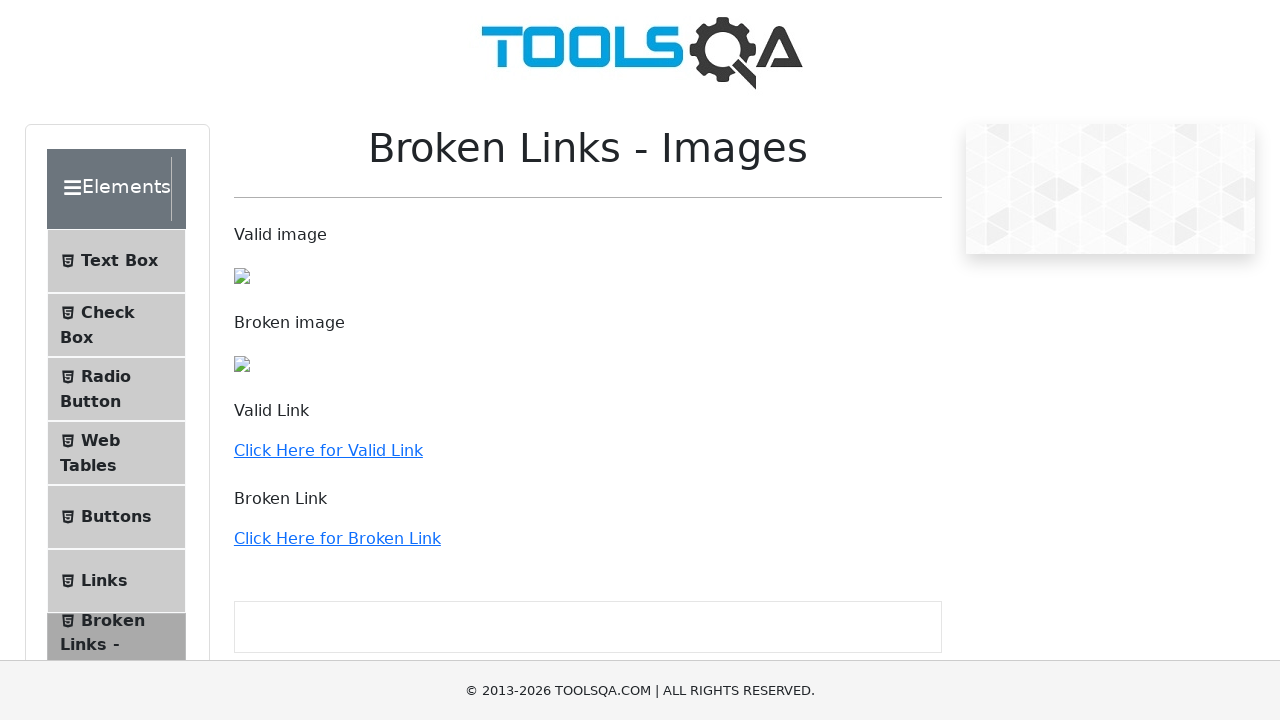